Navigates through the Shifting Content example page and verifies menu elements are present

Starting URL: https://the-internet.herokuapp.com/

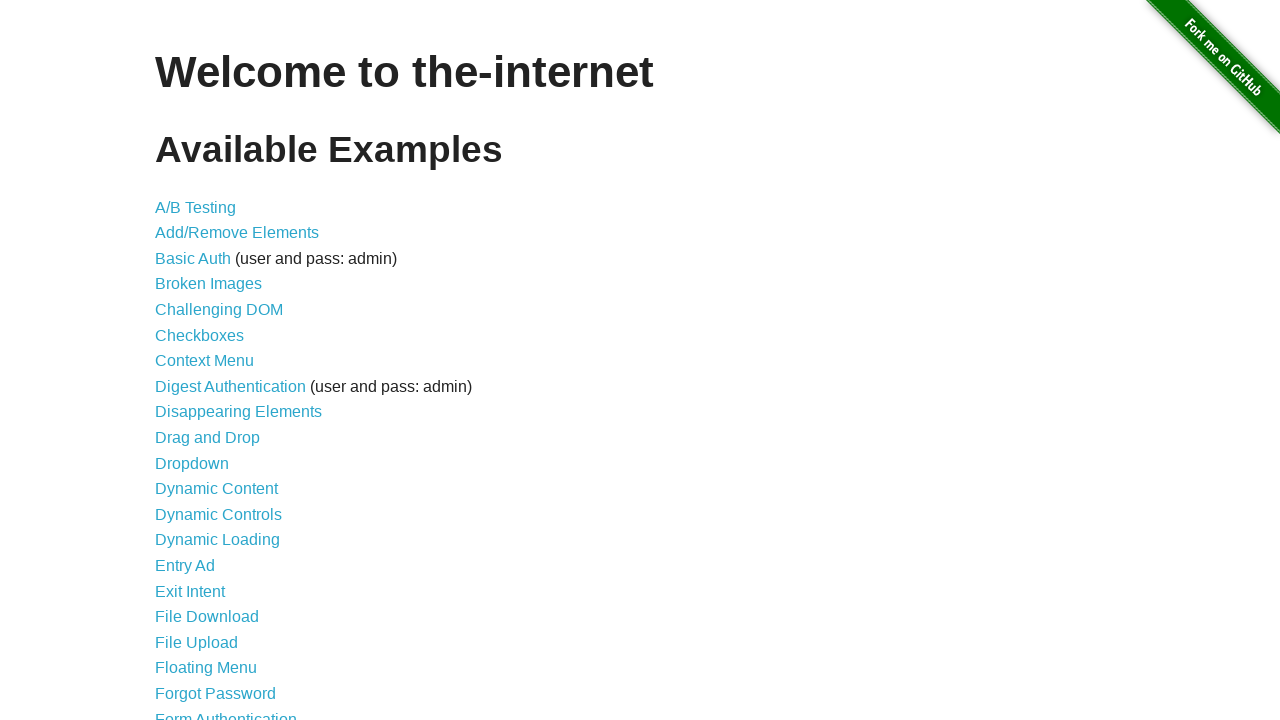

Clicked on 'Shifting Content' link at (212, 523) on text=Shifting Content
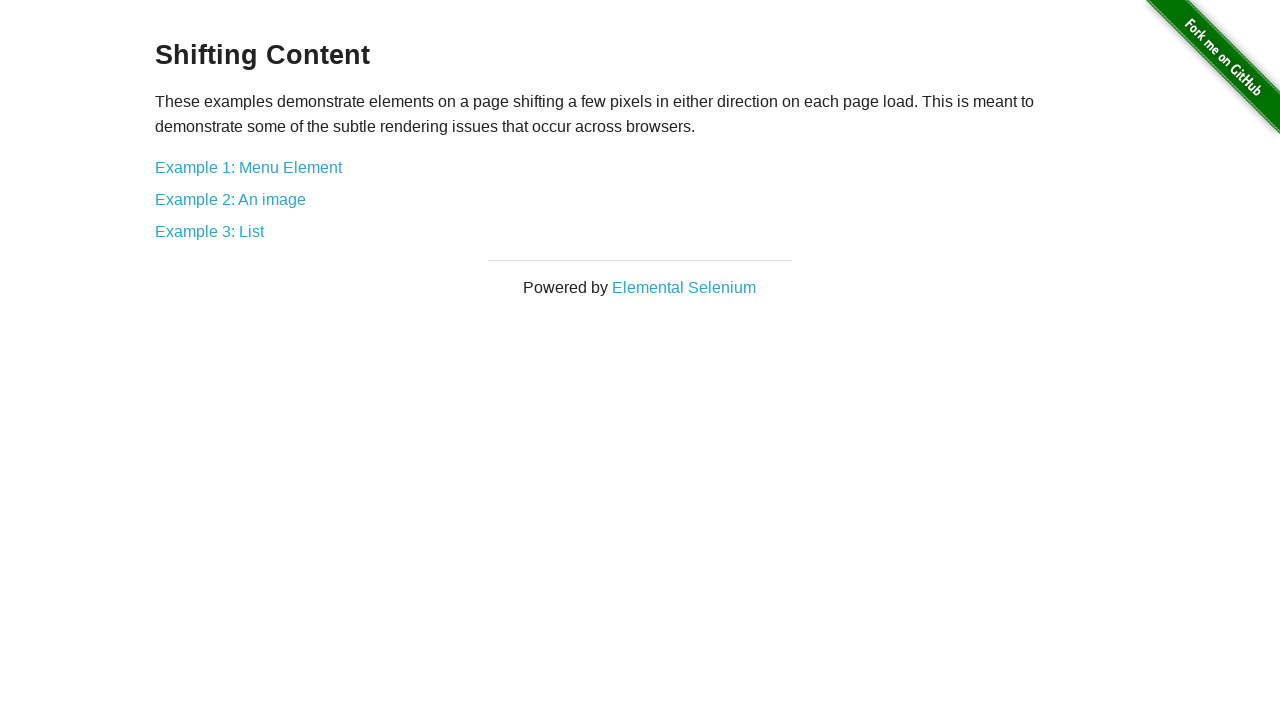

Clicked on 'Example 1: Menu Element' link at (248, 167) on text=Example 1: Menu Element
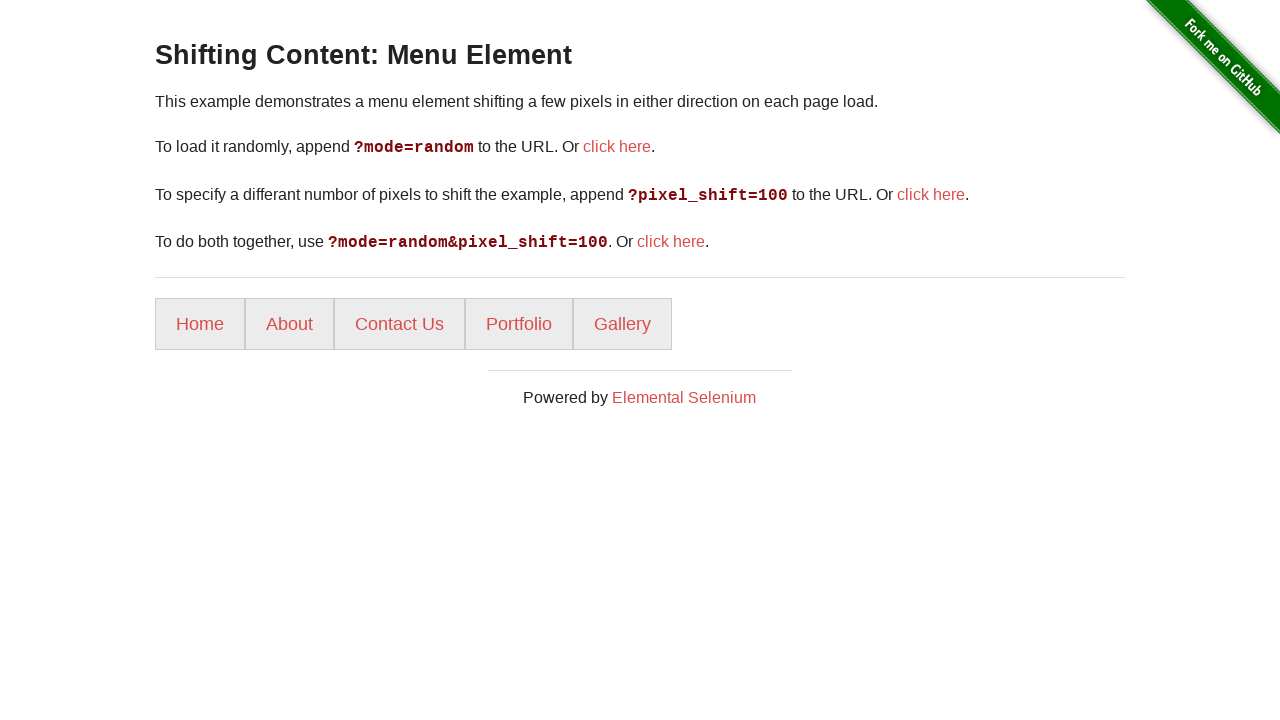

Menu items loaded and verified to be present
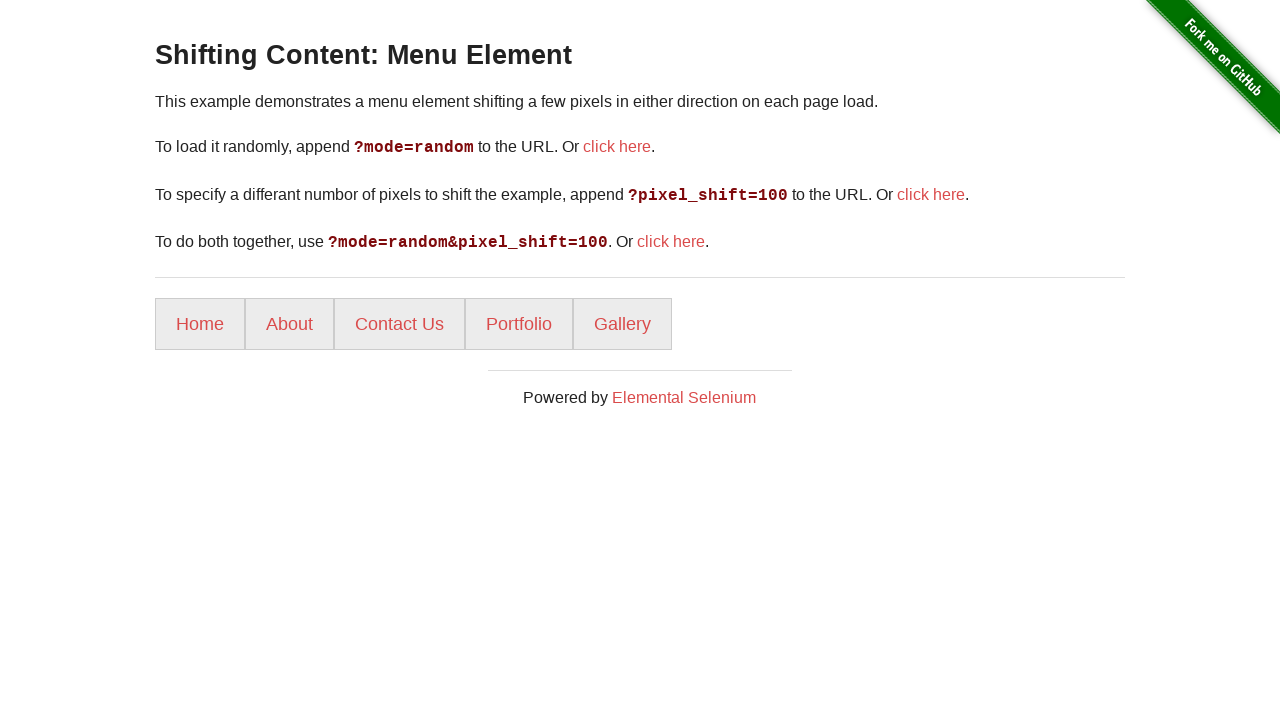

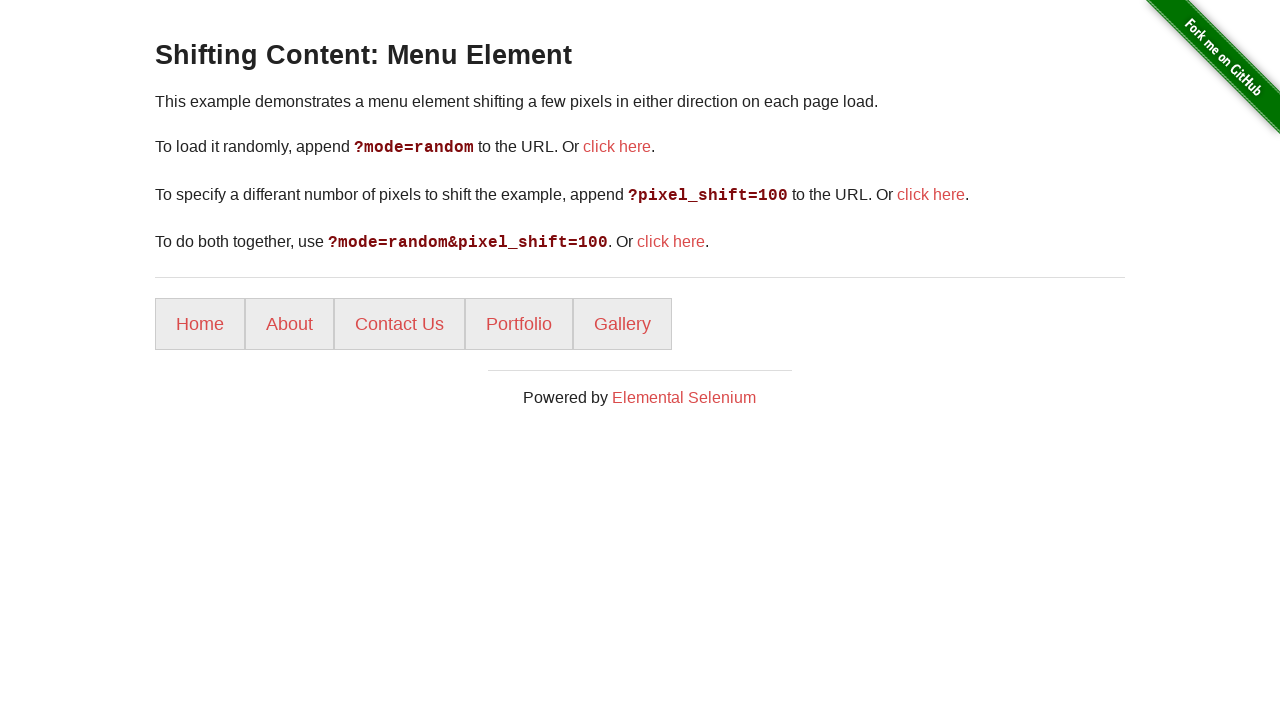